Tests a registration form by filling in first name, last name, and email fields, submitting the form, and verifying the success message is displayed.

Starting URL: http://suninjuly.github.io/registration1.html

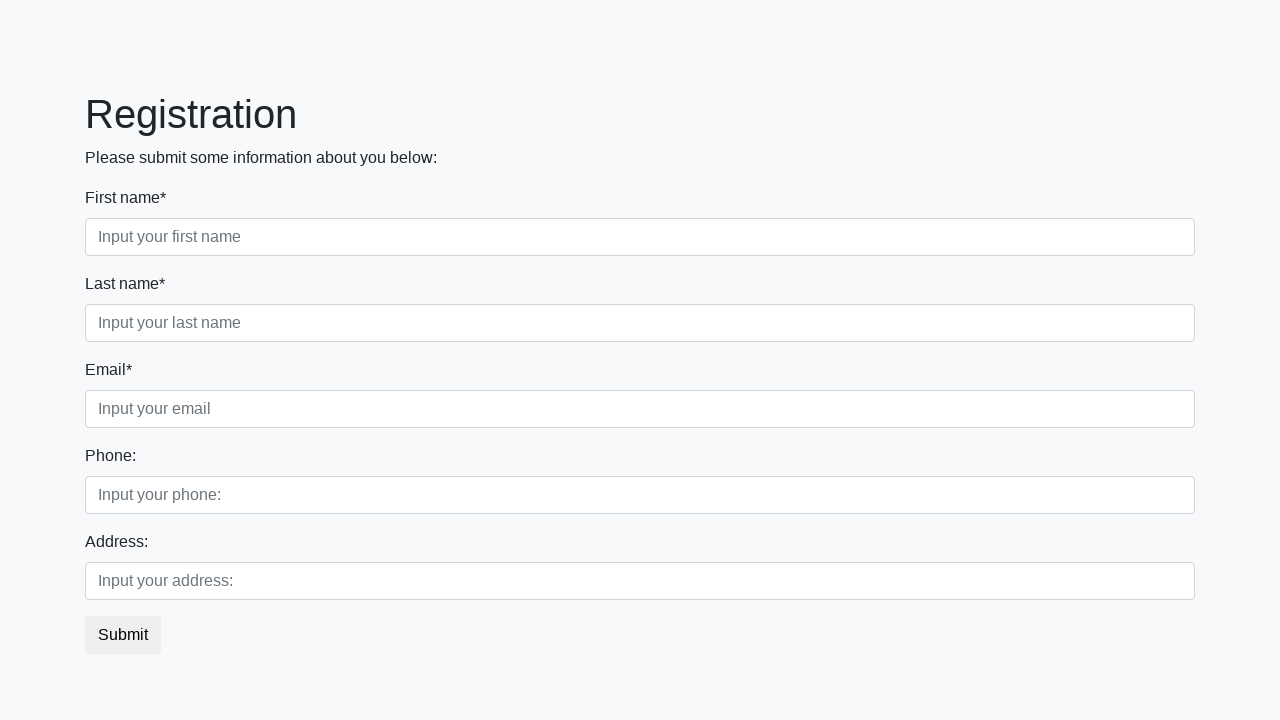

Filled in first name field with 'Ivan' on input[placeholder='Input your first name']
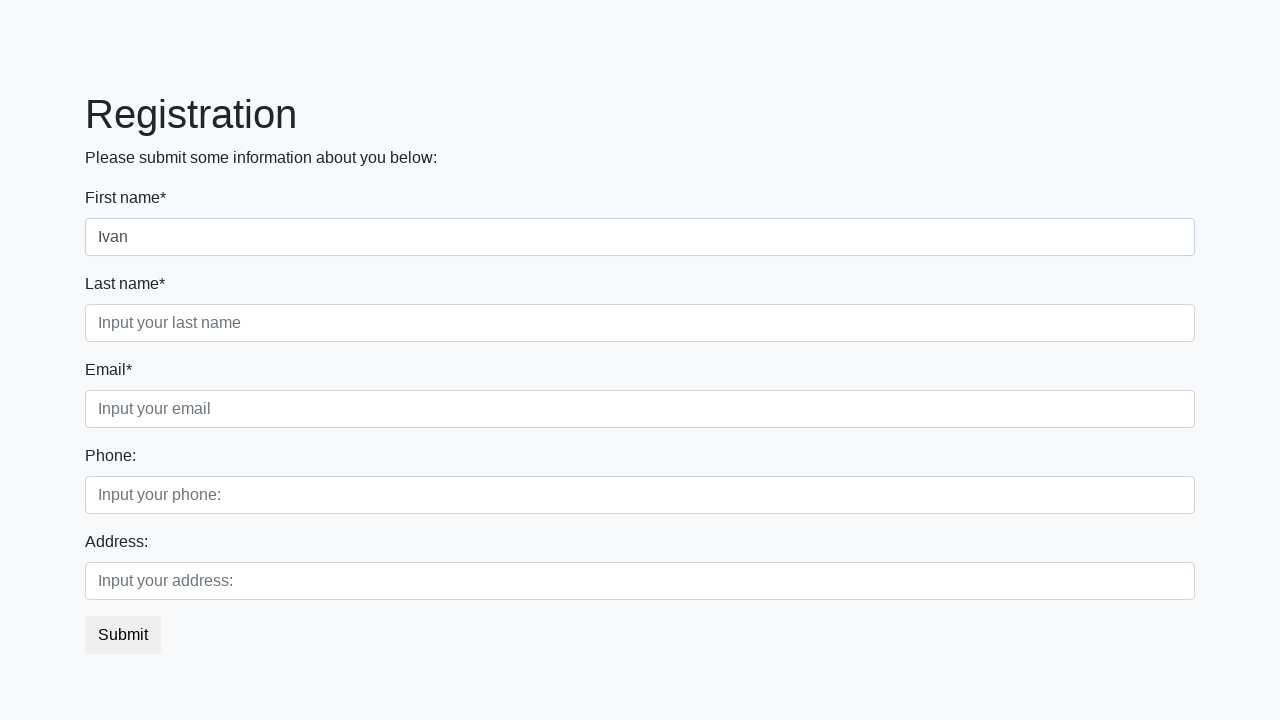

Filled in last name field with 'Petrov' on input[placeholder='Input your last name']
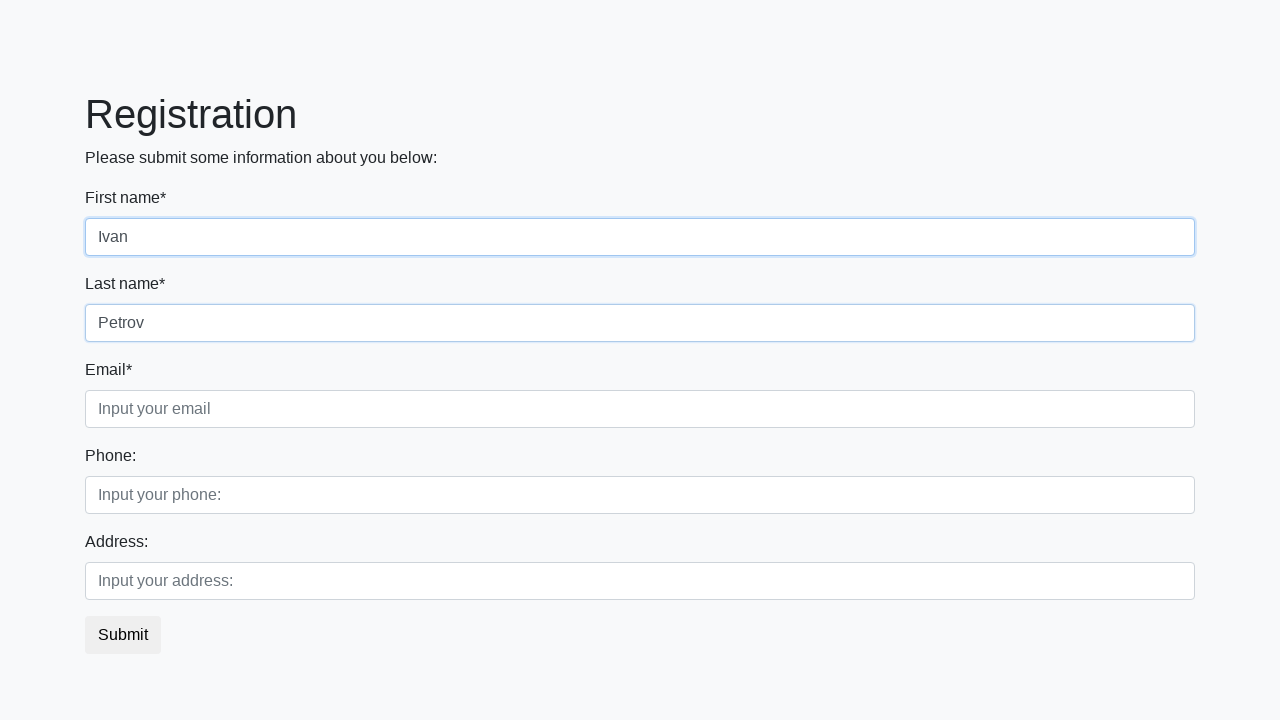

Filled in email field with 'Smolensk' on input[placeholder='Input your email']
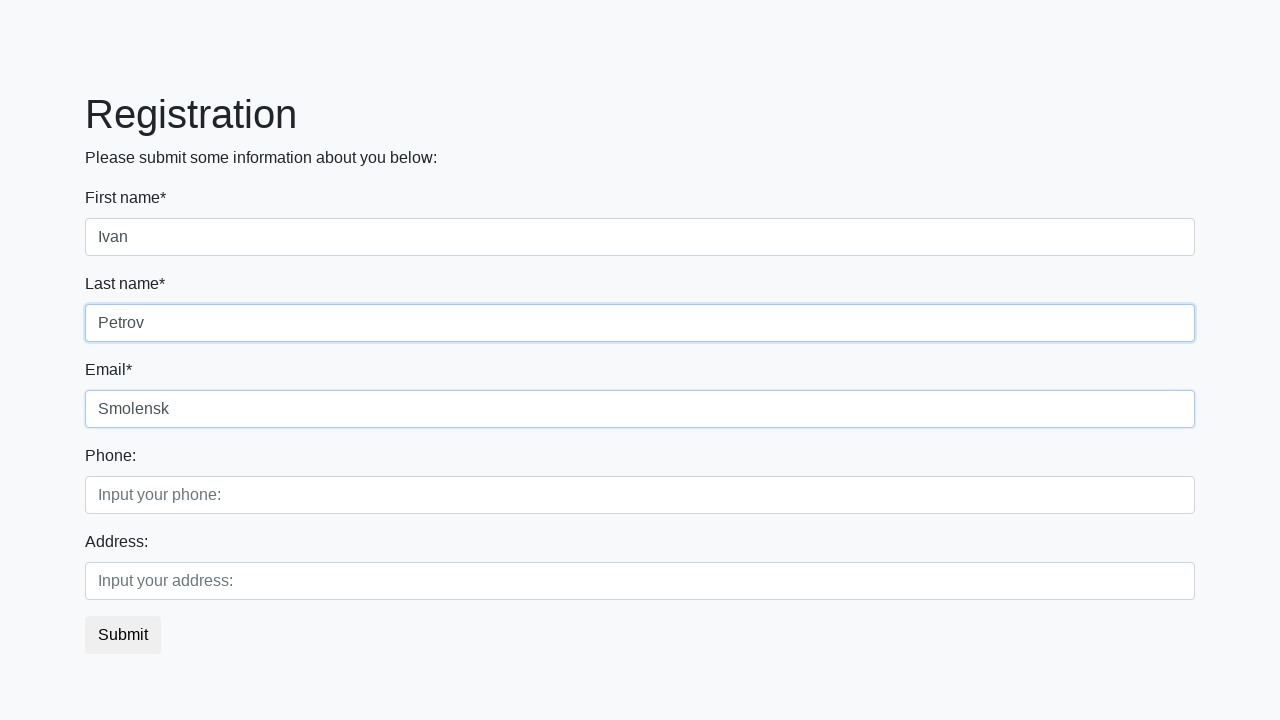

Clicked submit button to register at (123, 635) on button.btn
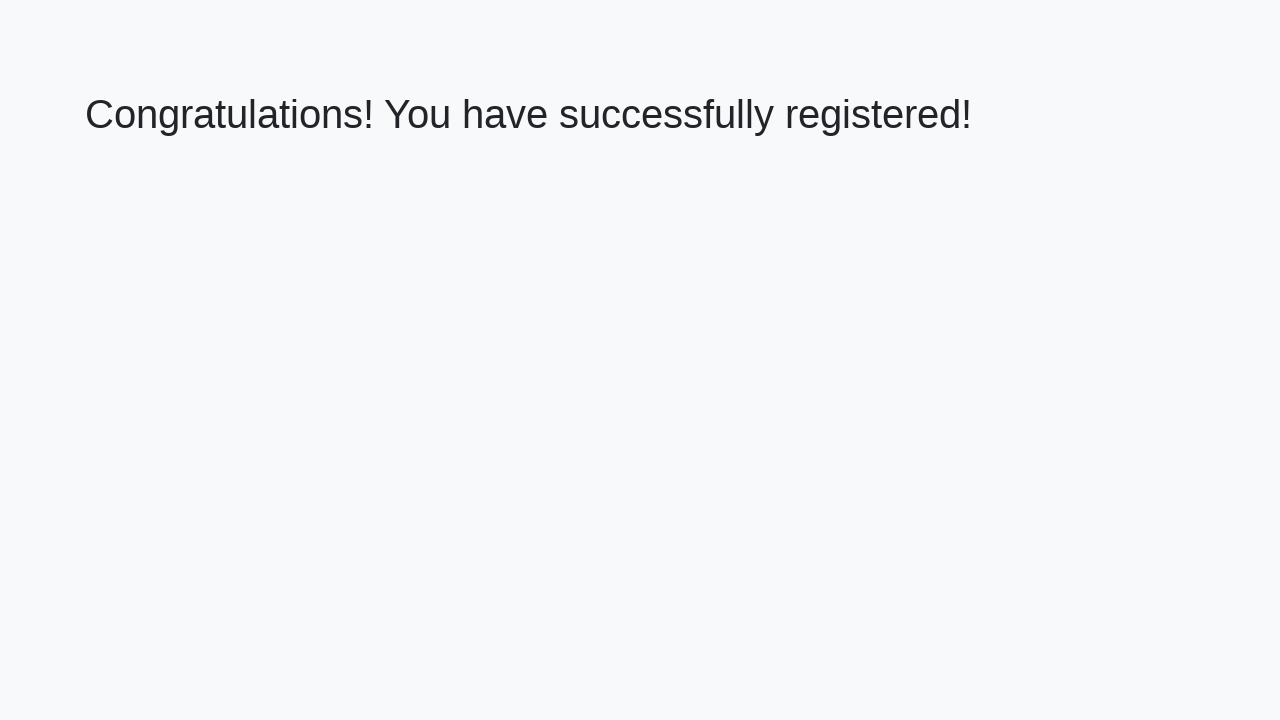

Success message heading loaded
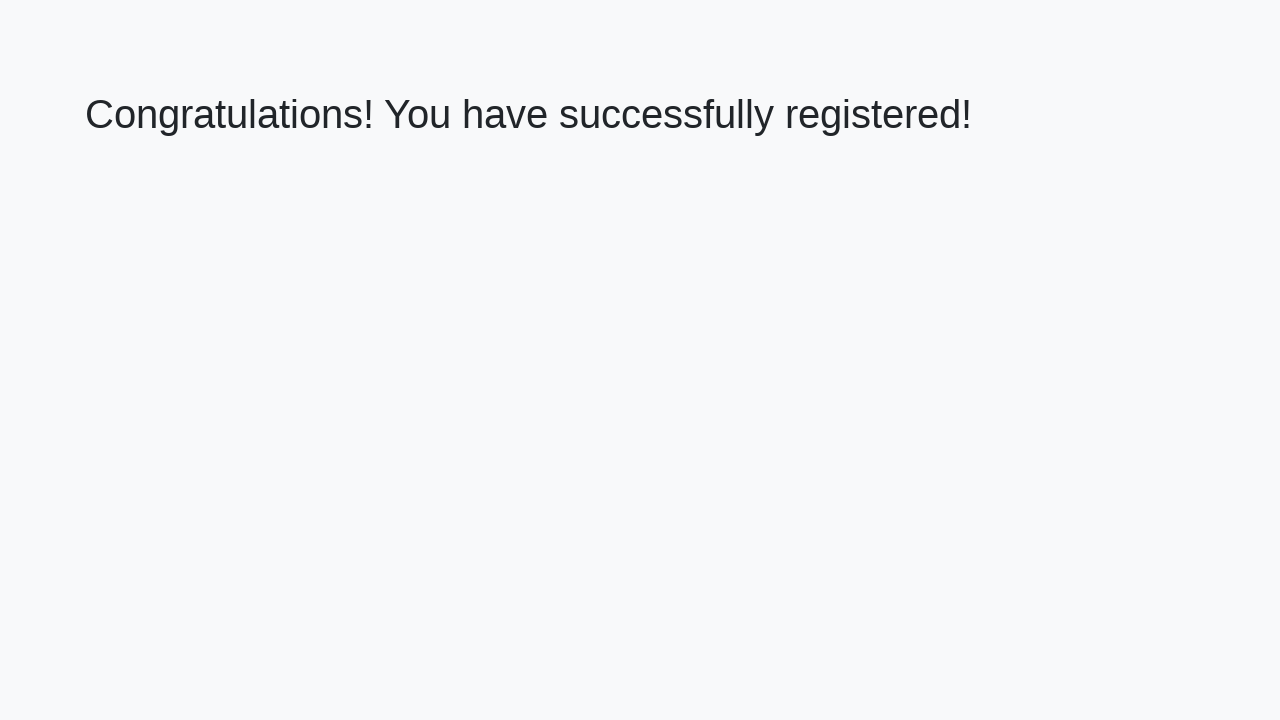

Retrieved success message text
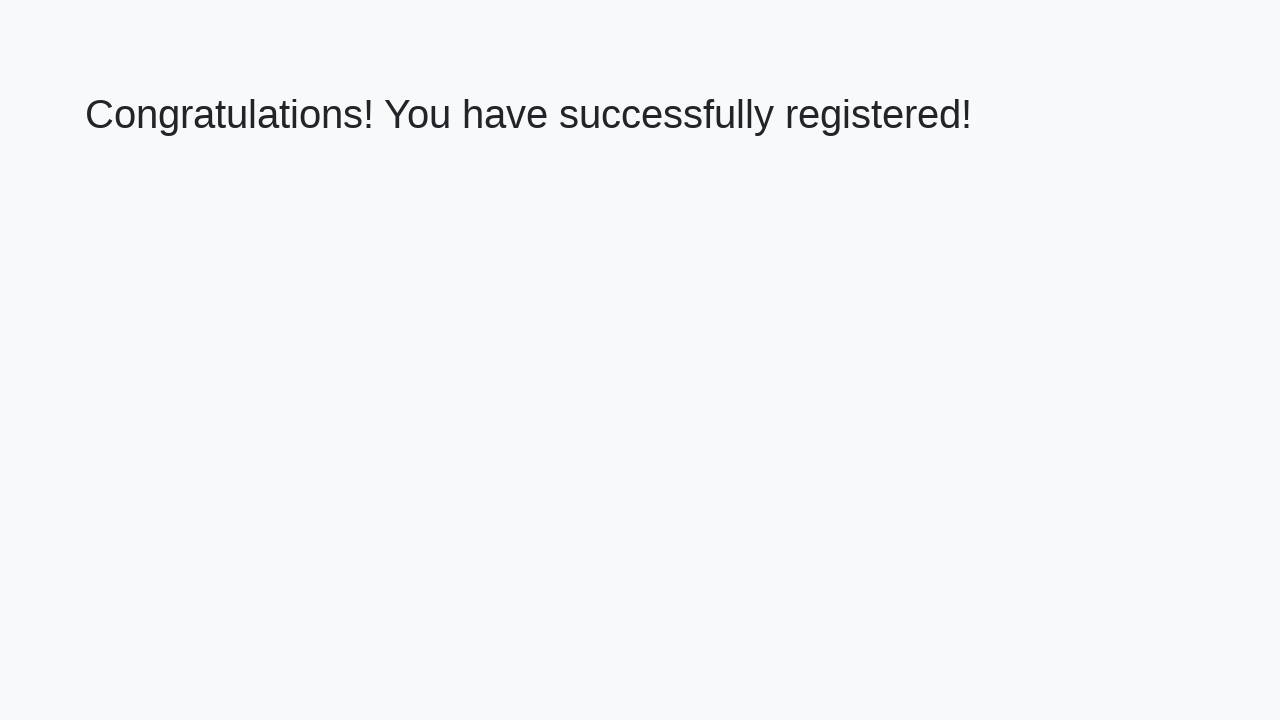

Verified success message: 'Congratulations! You have successfully registered!'
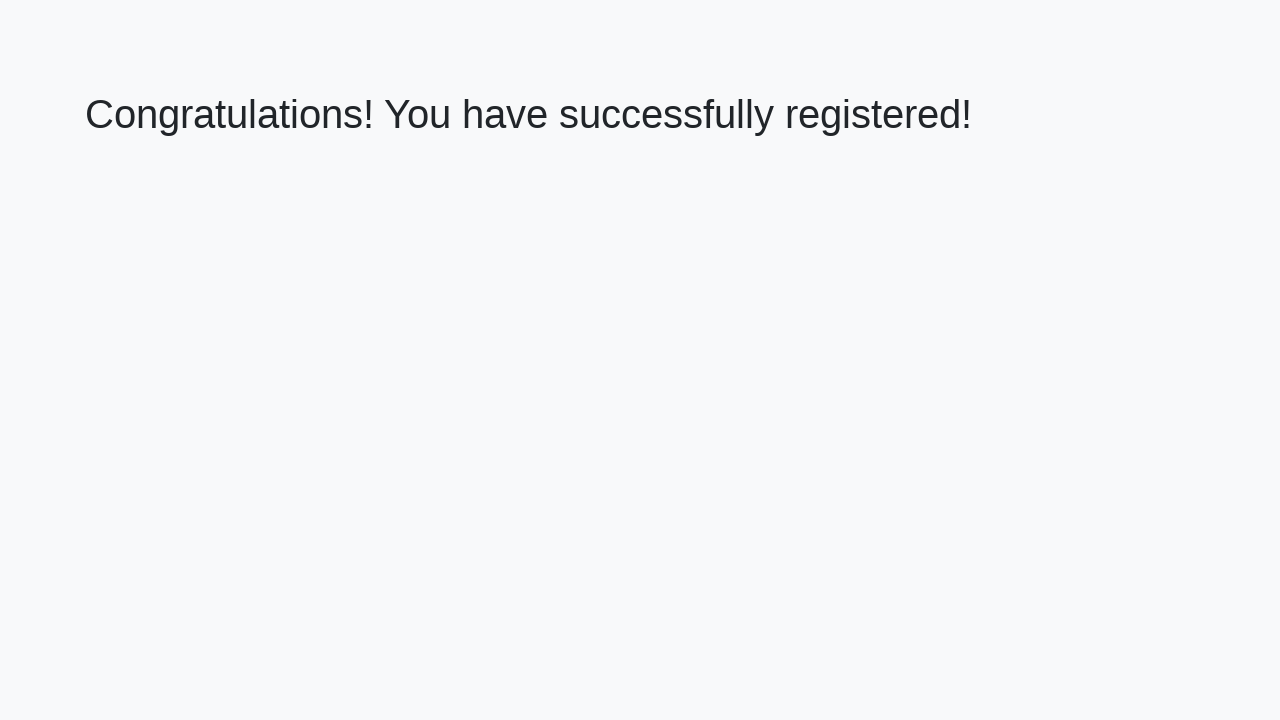

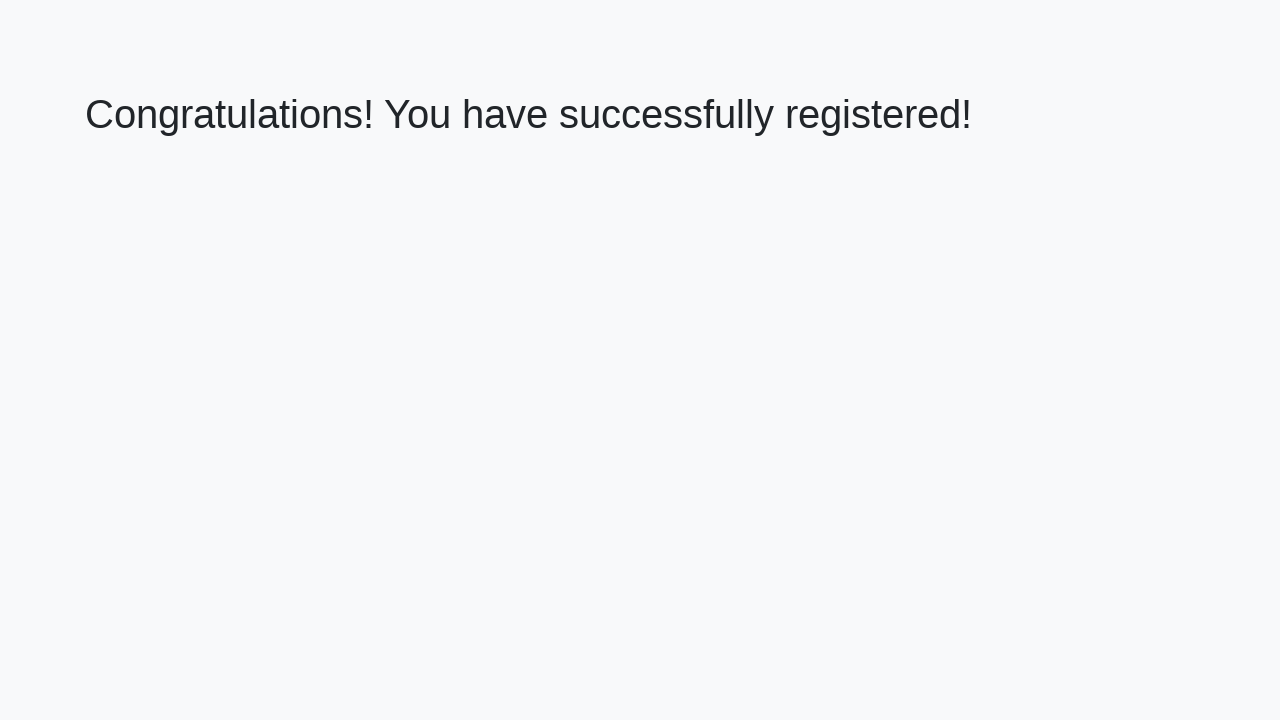